Tests JavaScript prompt dialog by clicking the prompt button, entering text, accepting it, and verifying the result contains the entered text

Starting URL: https://testotomasyonu.com/javascriptAlert

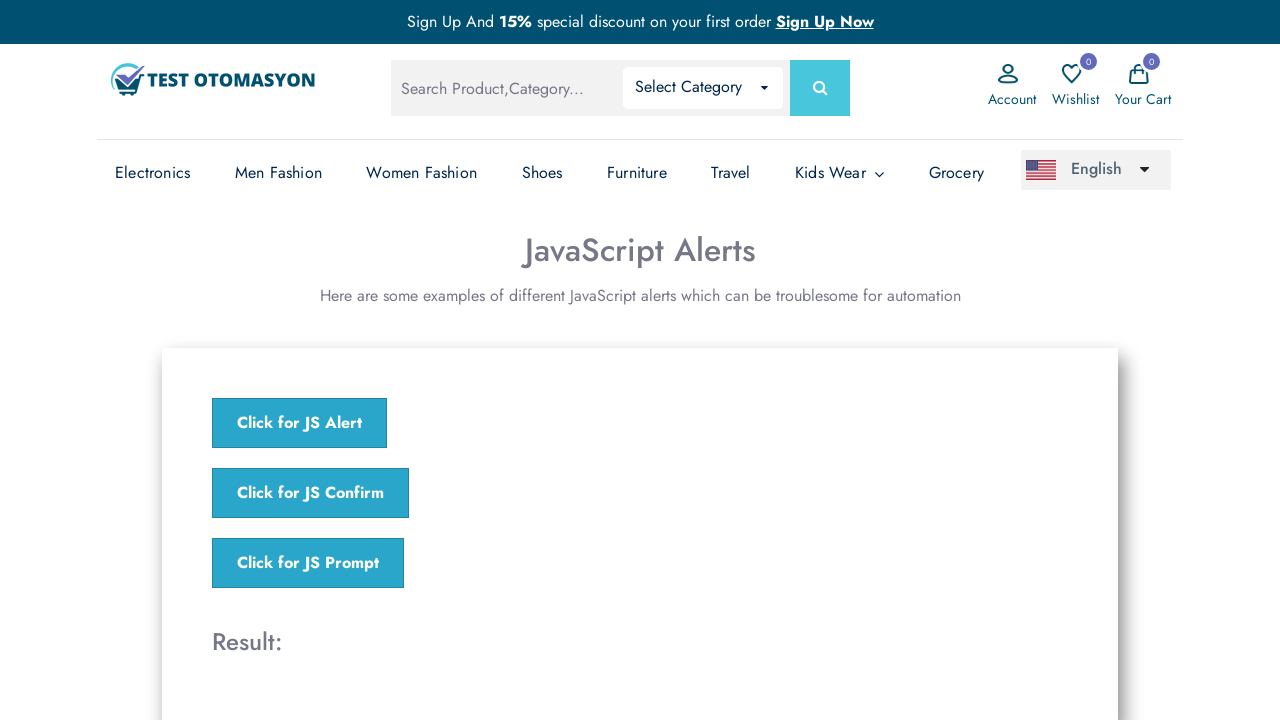

Set up dialog handler to accept prompt with text 'Abdullah'
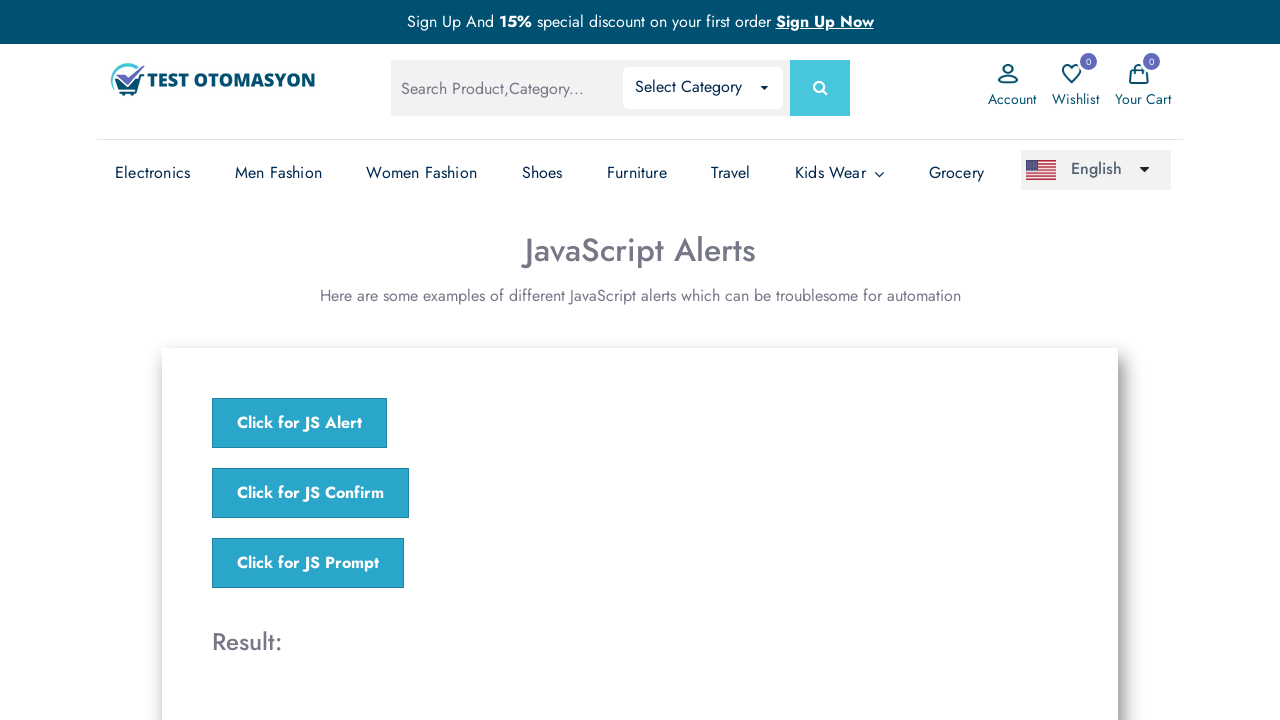

Clicked the prompt button to trigger JavaScript prompt dialog at (308, 563) on xpath=//*[@*='jsPrompt()']
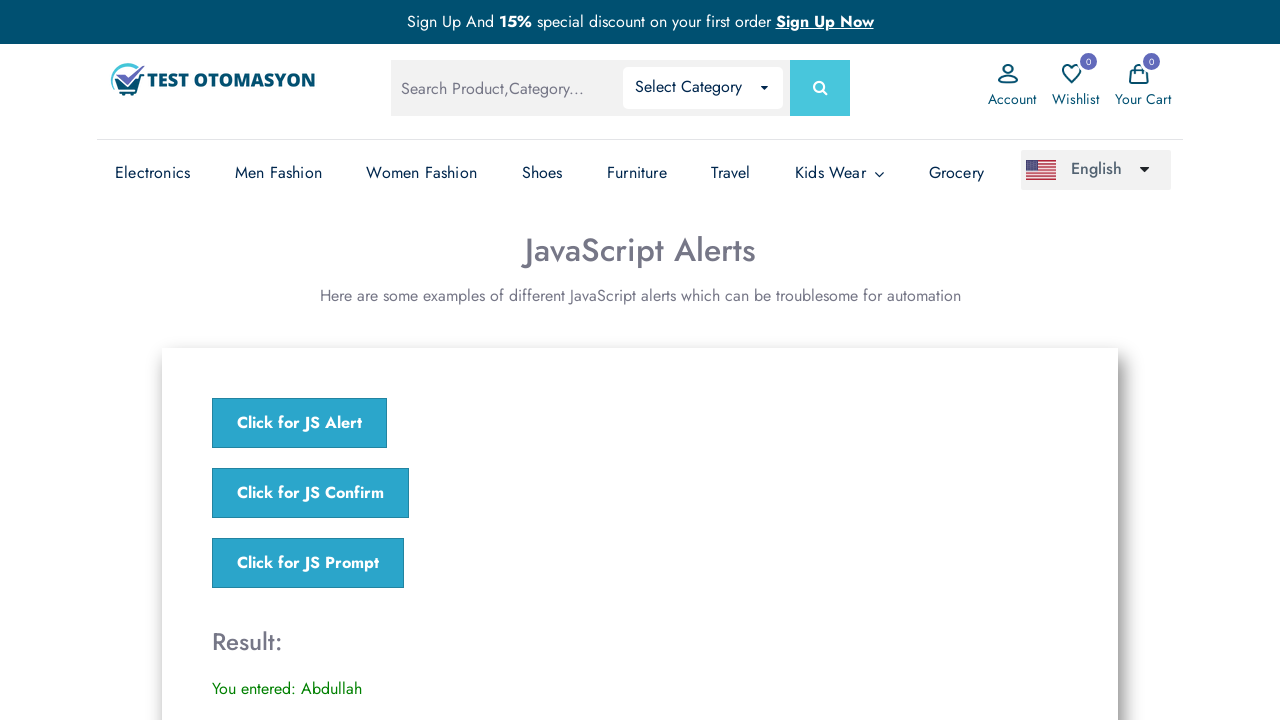

Located result element
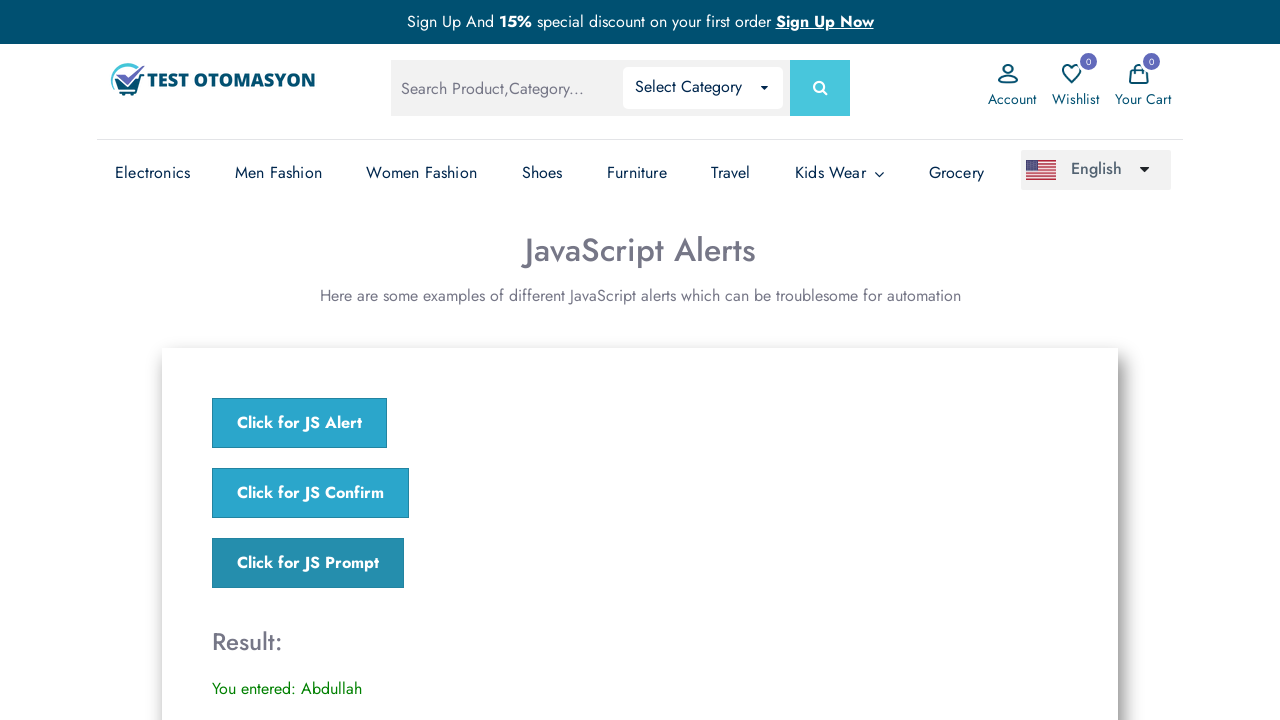

Verified that result contains the entered text 'Abdullah'
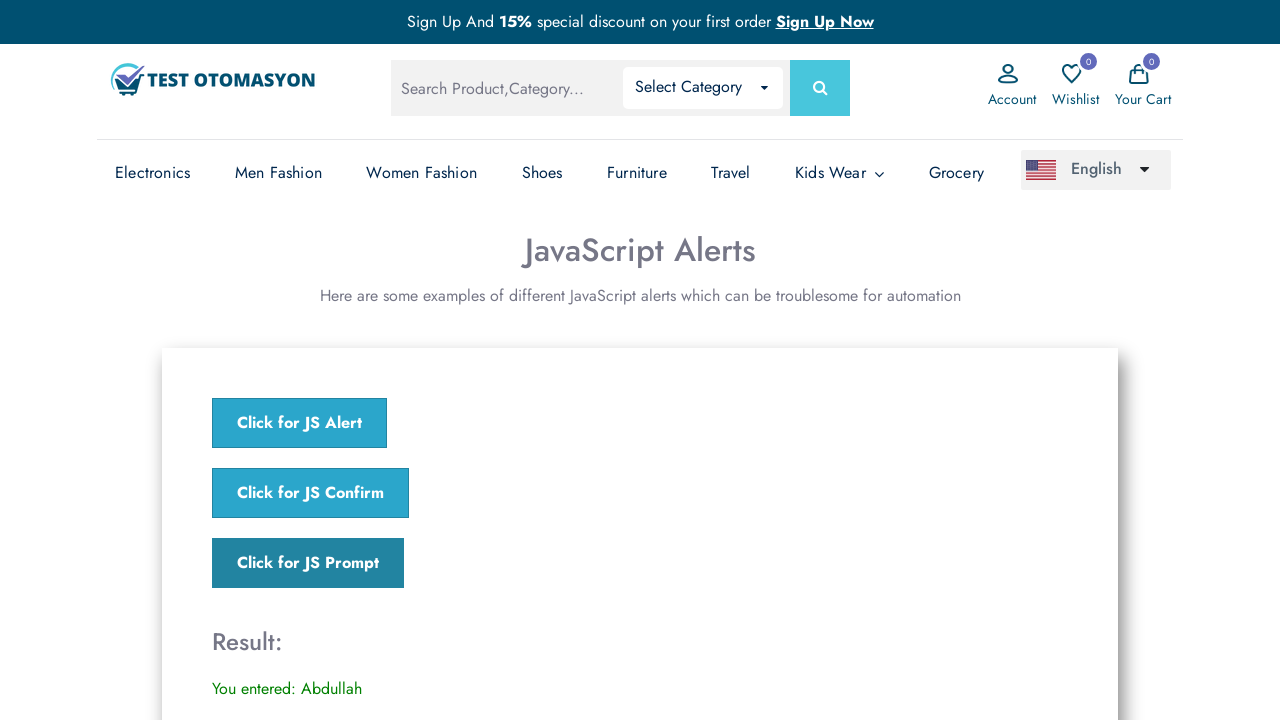

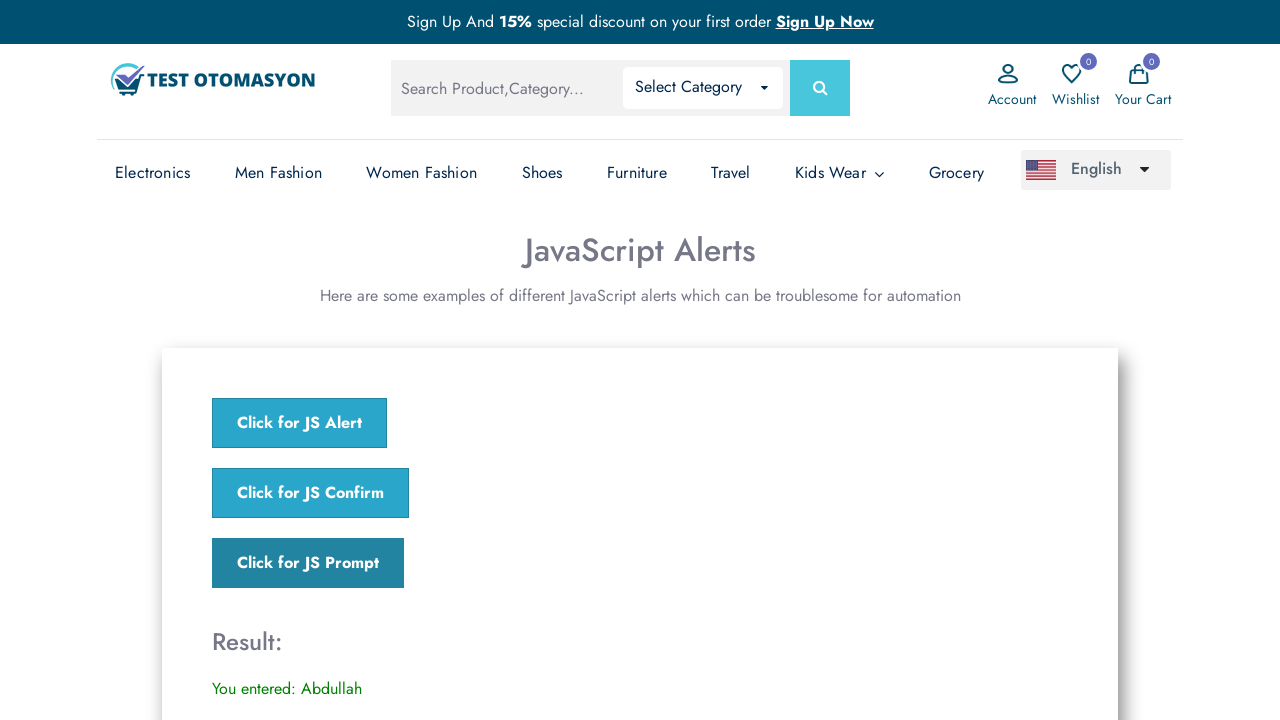